Tests that a long string with special characters can be entered into the address field correctly

Starting URL: https://demo.automationtesting.in/Register.html

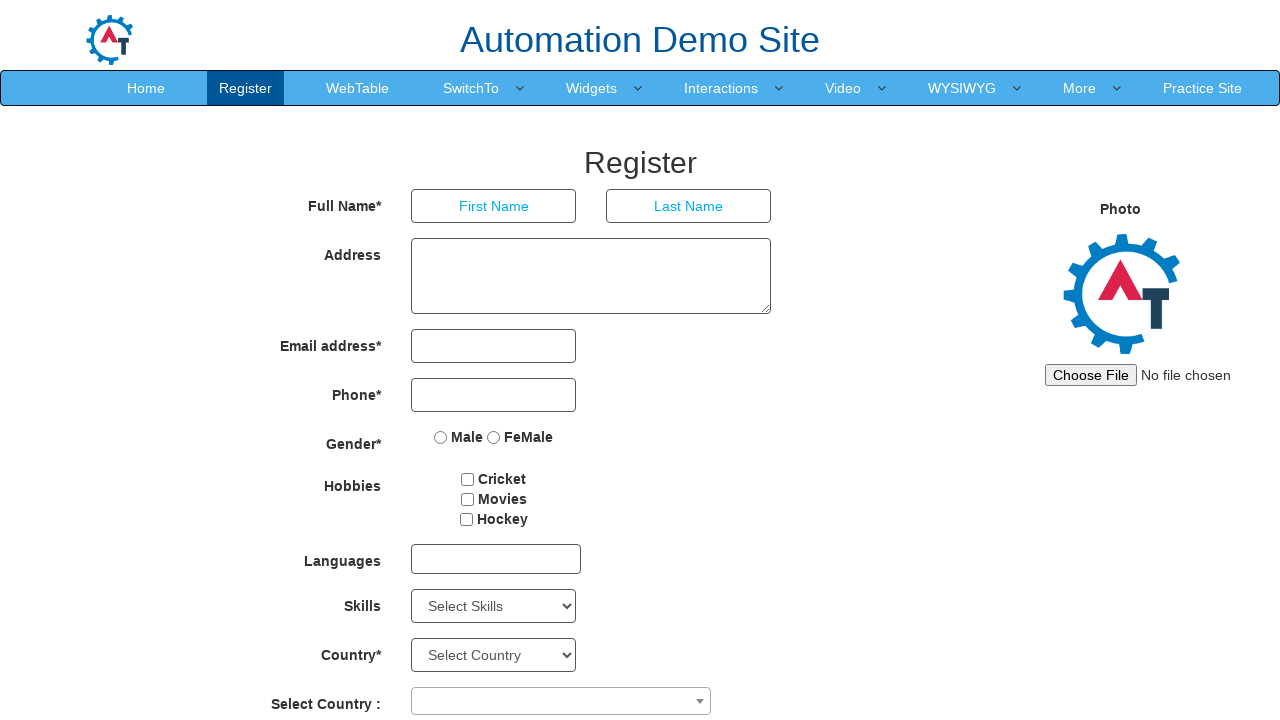

Navigated to registration page
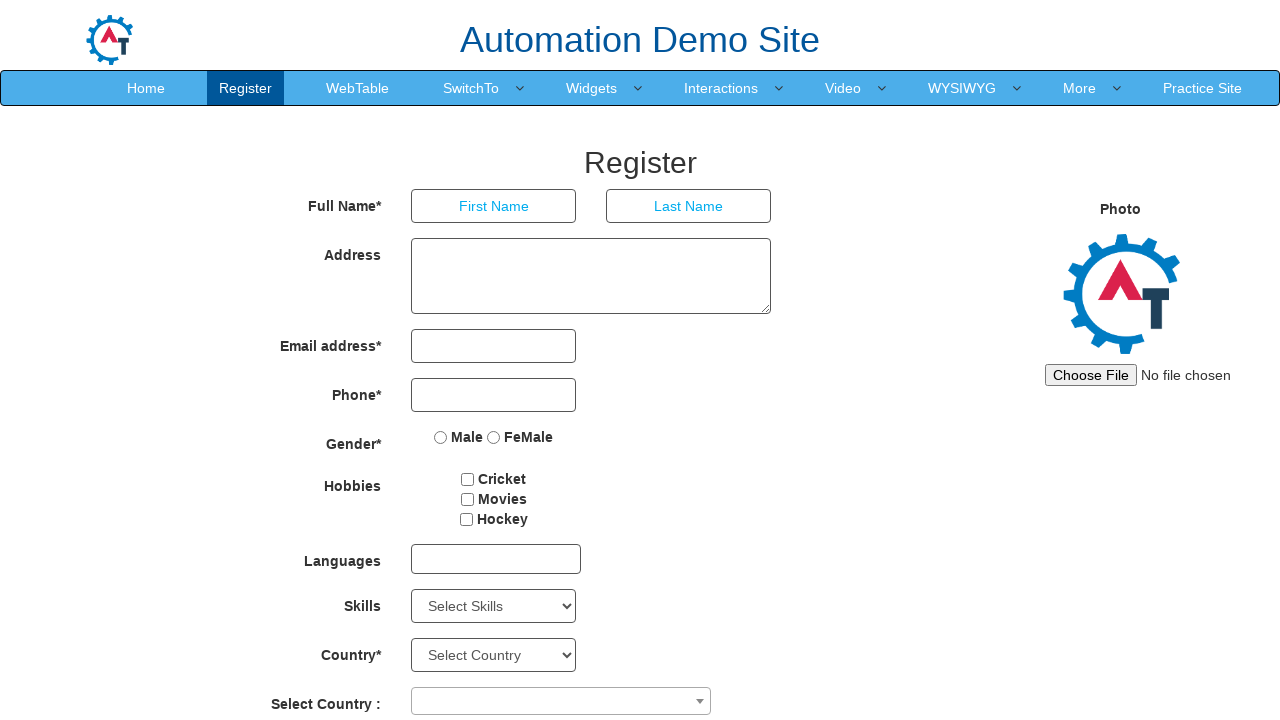

Filled address field with long string containing special characters on //textarea[@ng-model='Adress']
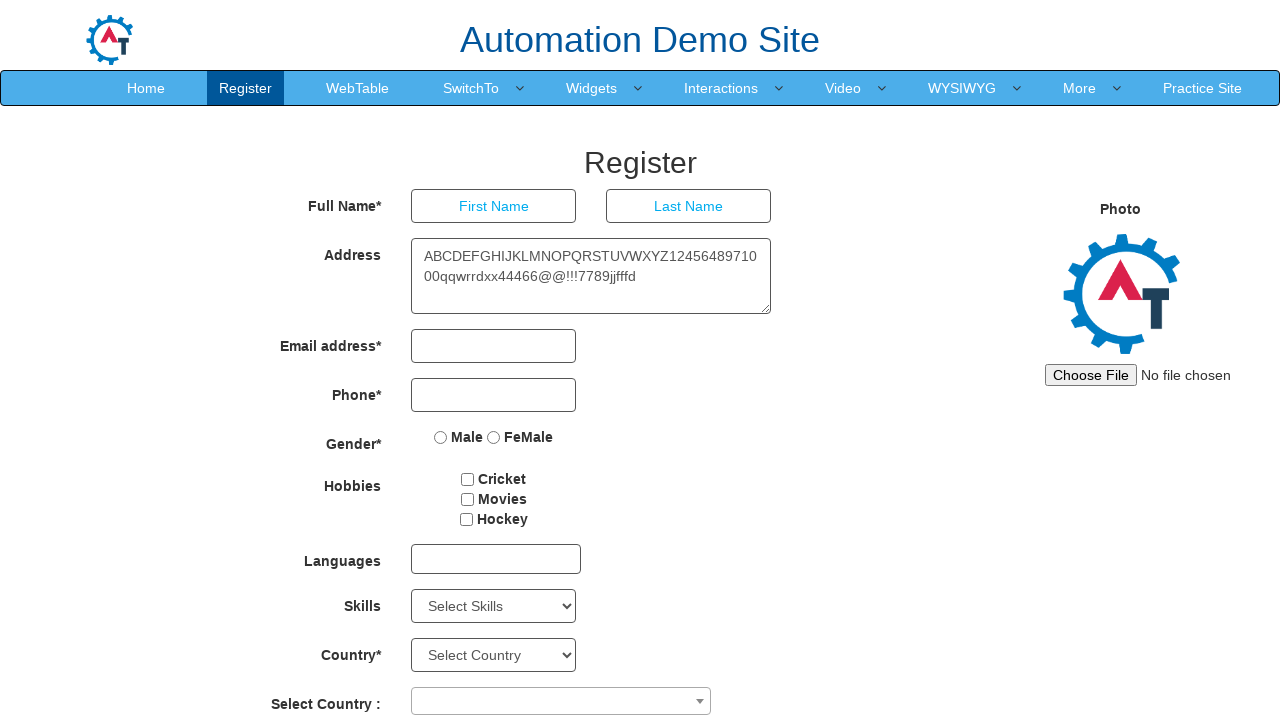

Retrieved value from address field
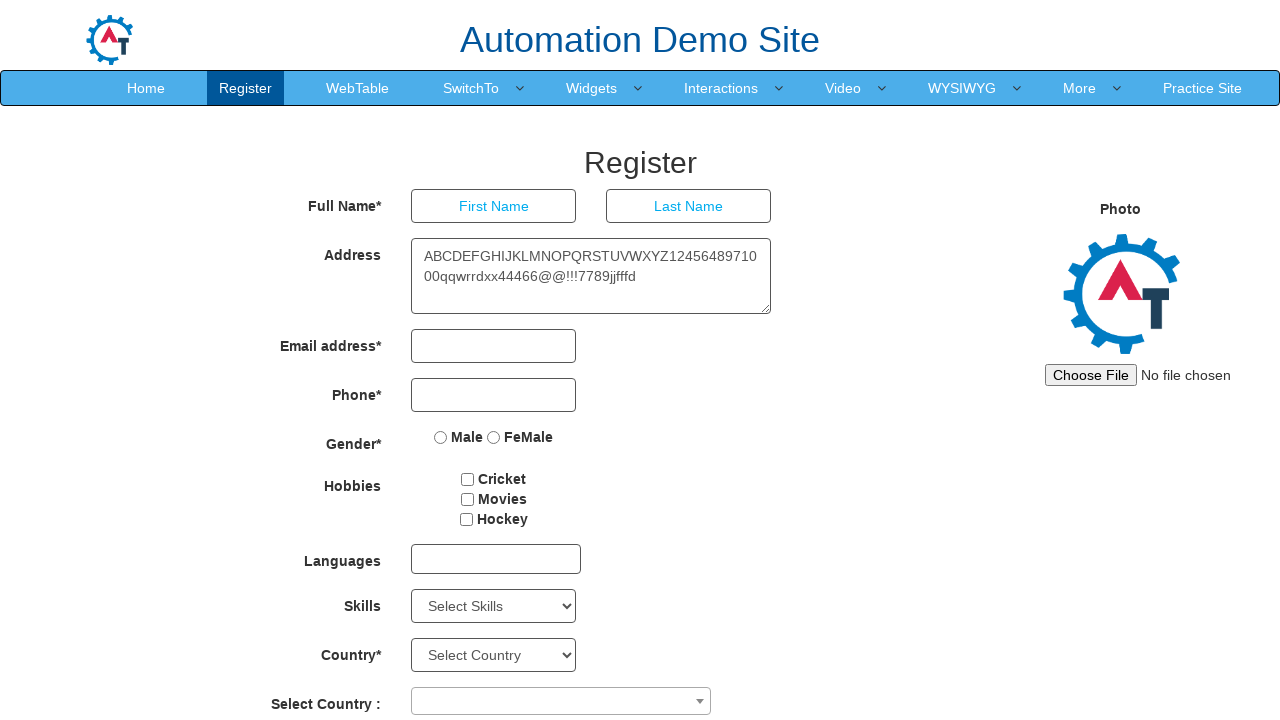

Verified address field contains exact entered text with special characters
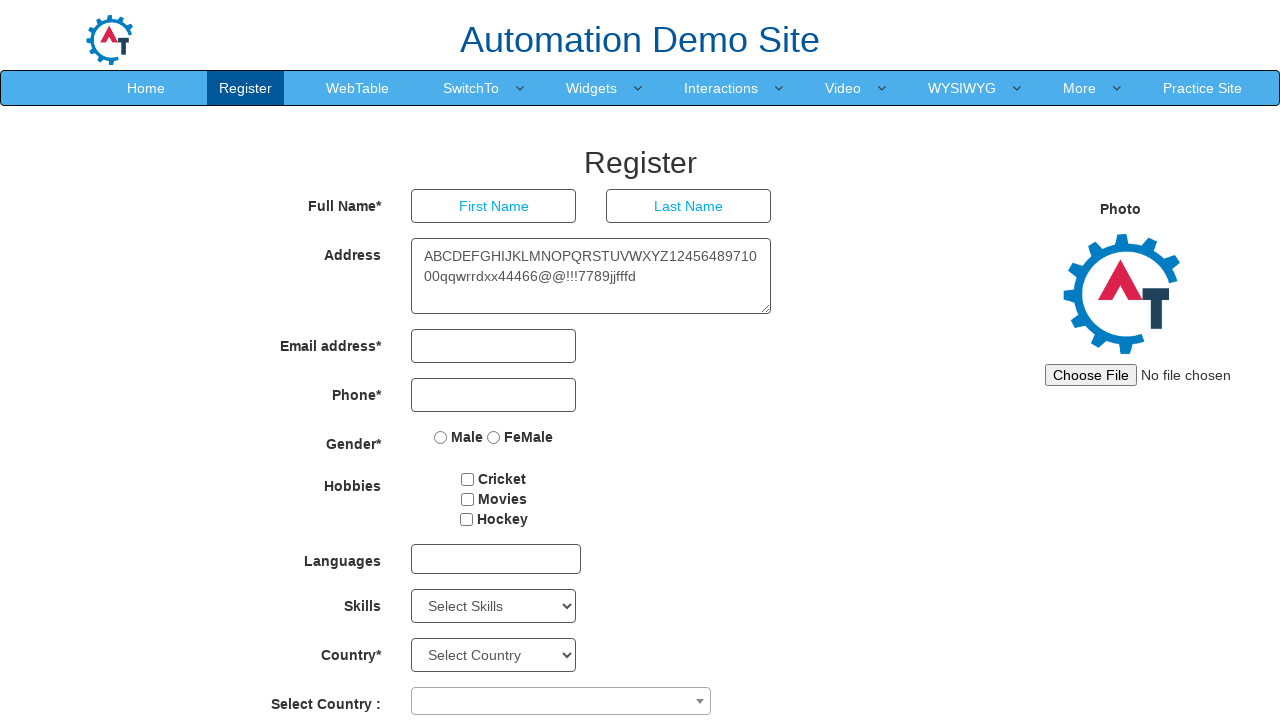

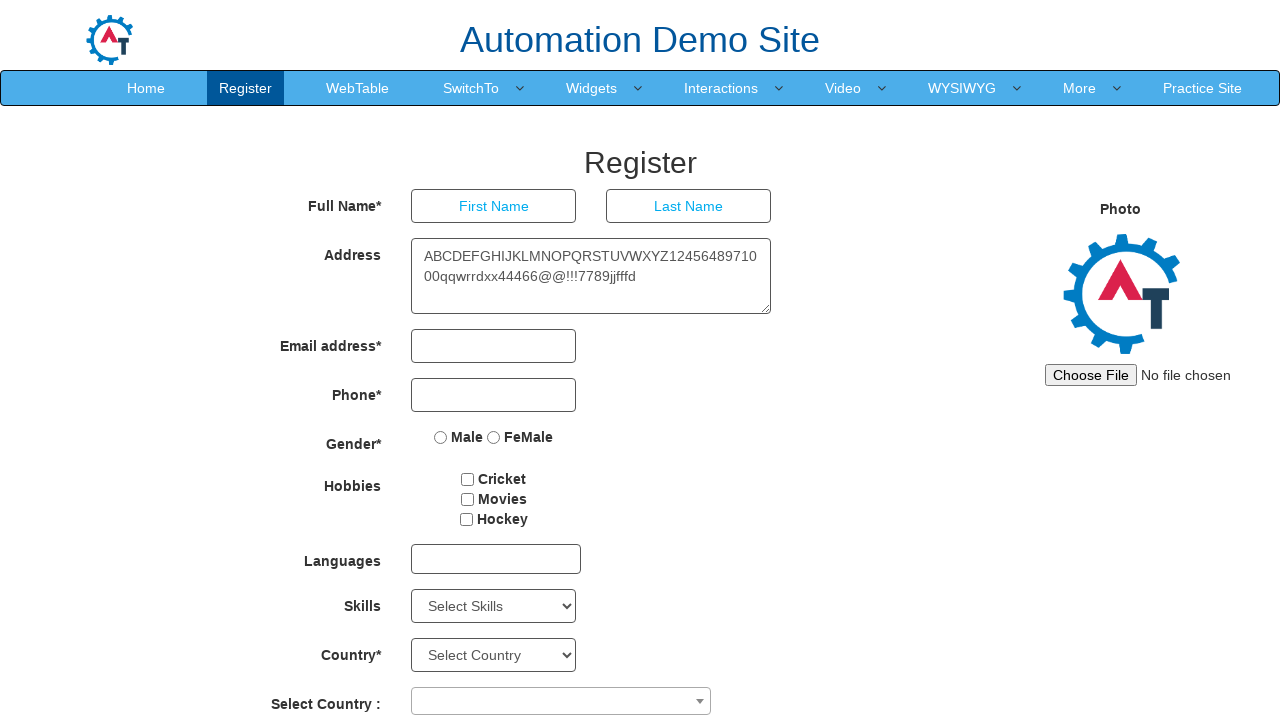